Gets and prints the page title of DemoBlaze homepage

Starting URL: https://www.demoblaze.com/index.html

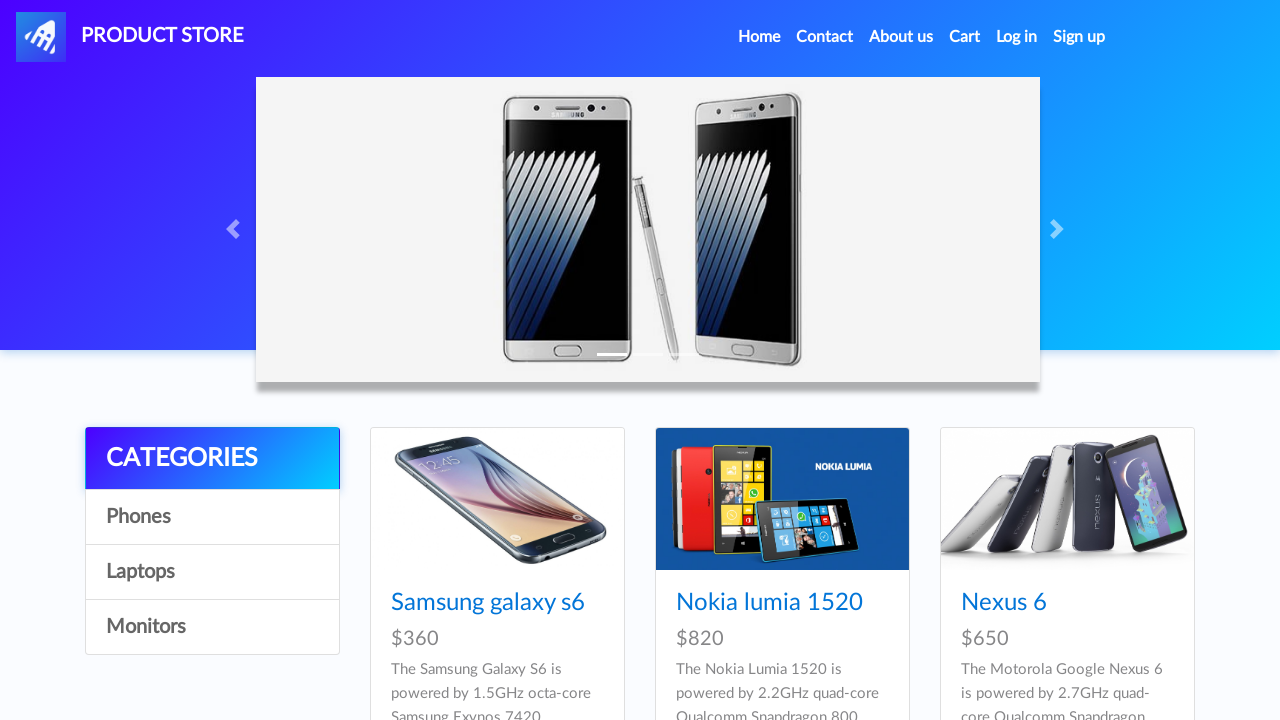

Retrieved page title from DemoBlaze homepage
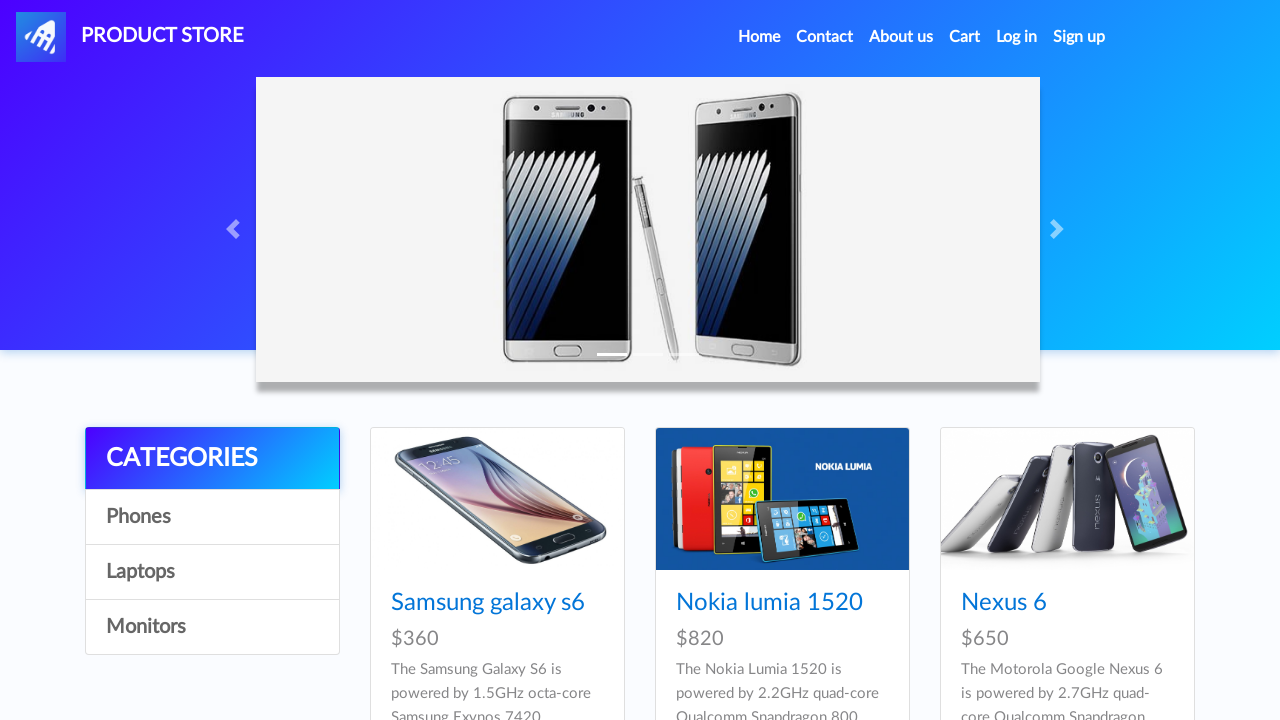

Printed page title to console
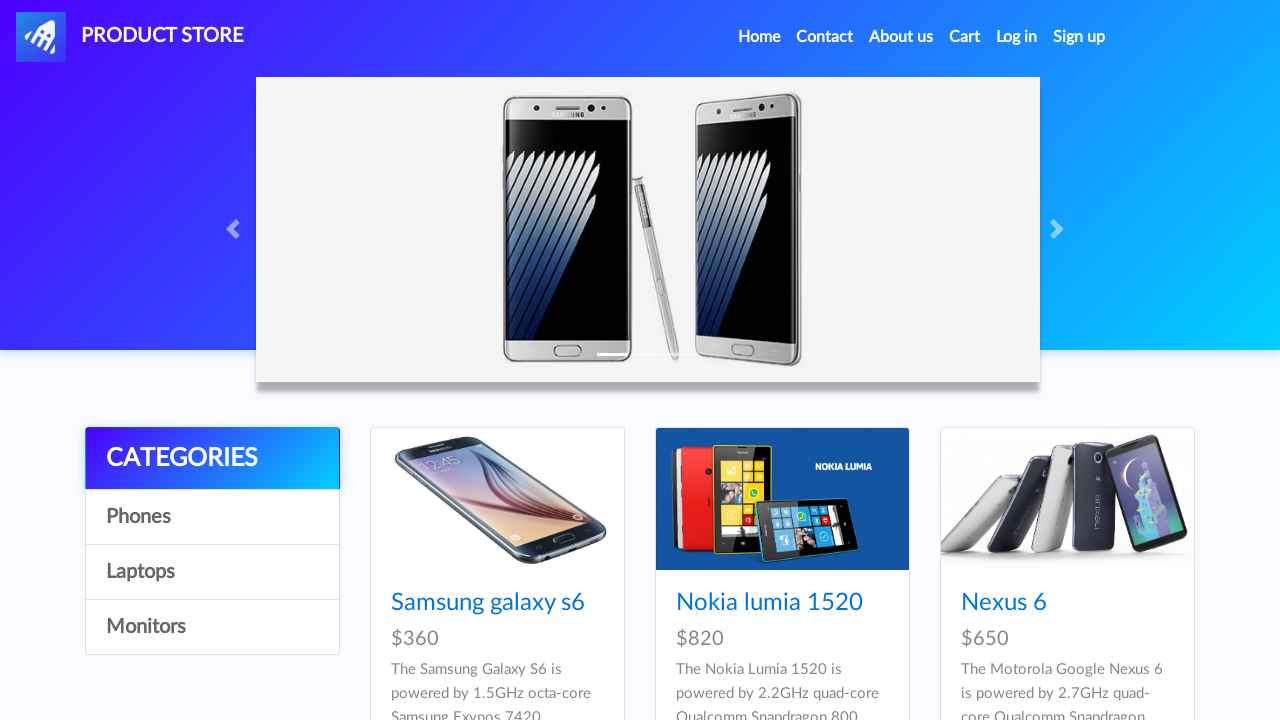

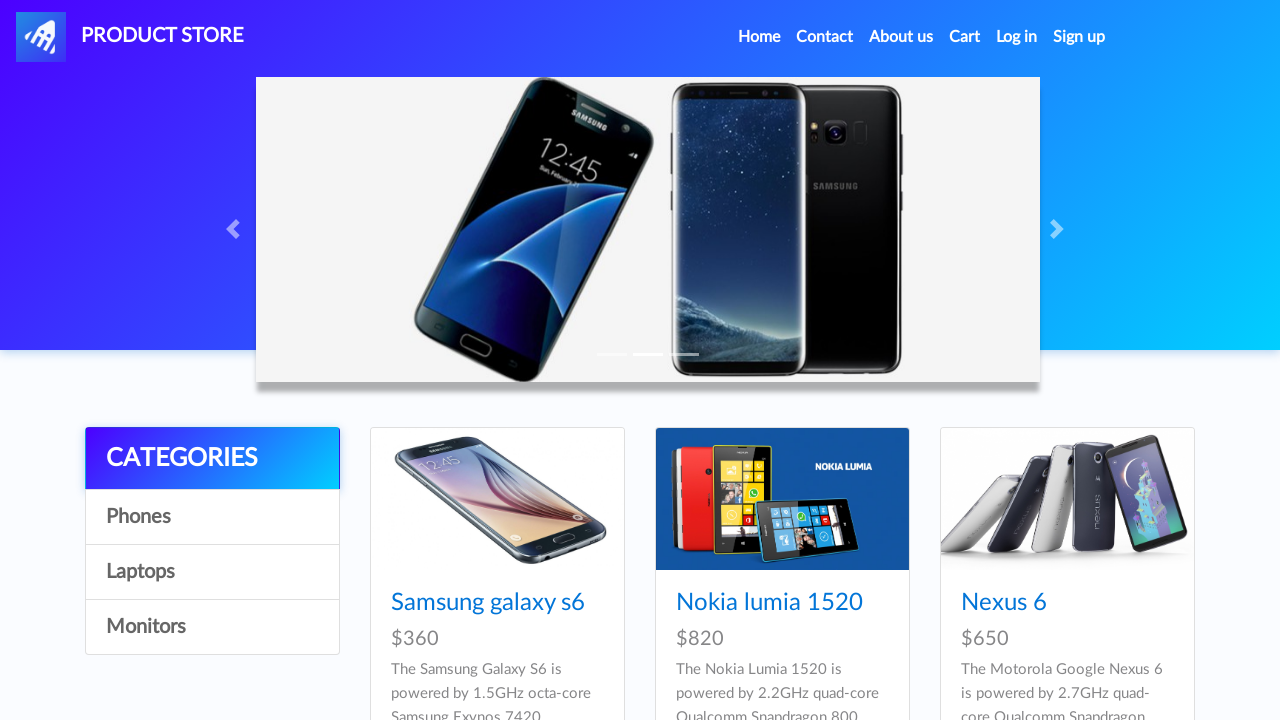